Tests marking all todo items as completed using the toggle all checkbox

Starting URL: https://demo.playwright.dev/todomvc

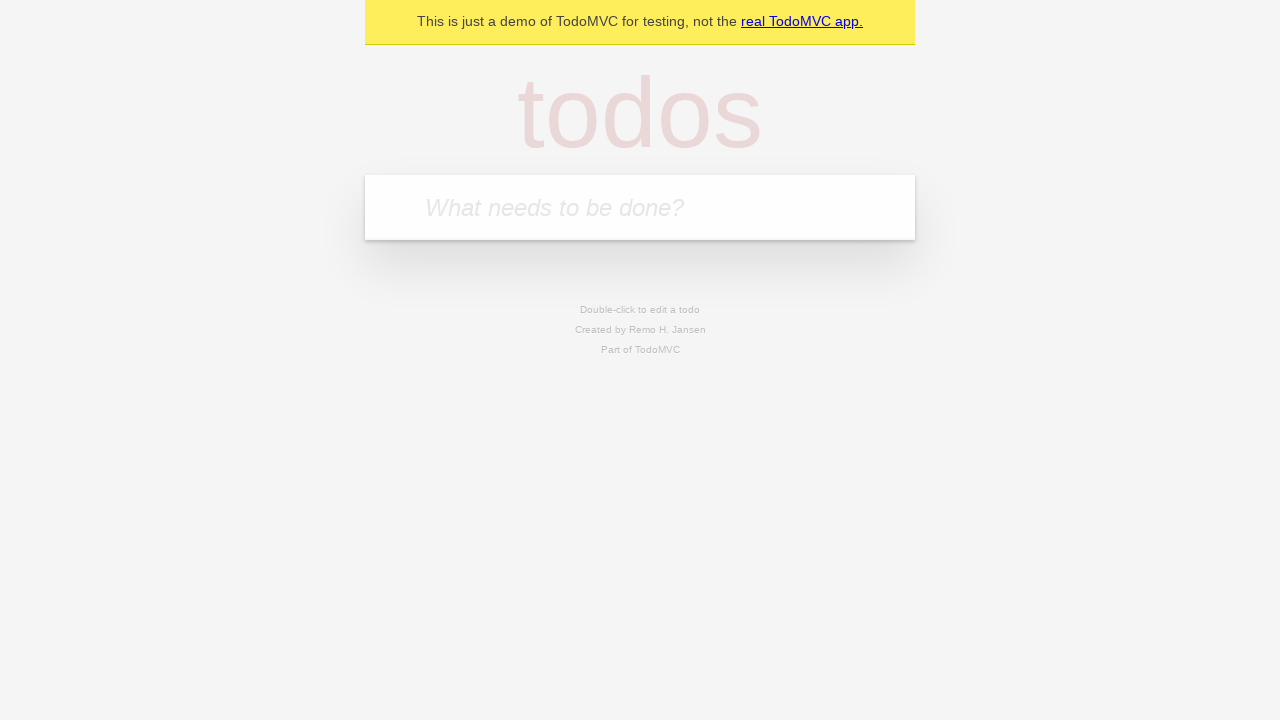

Filled input field with first todo 'buy some cheese' on internal:attr=[placeholder="What needs to be done?"i]
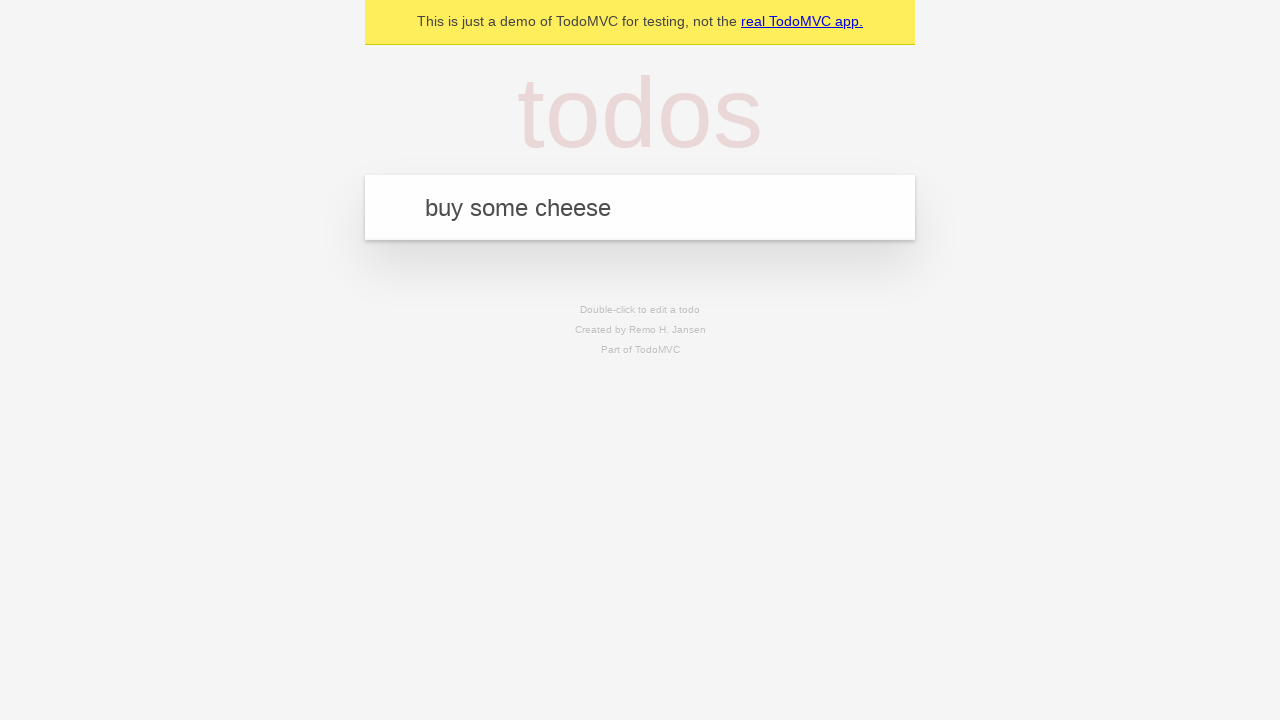

Pressed Enter to add first todo item on internal:attr=[placeholder="What needs to be done?"i]
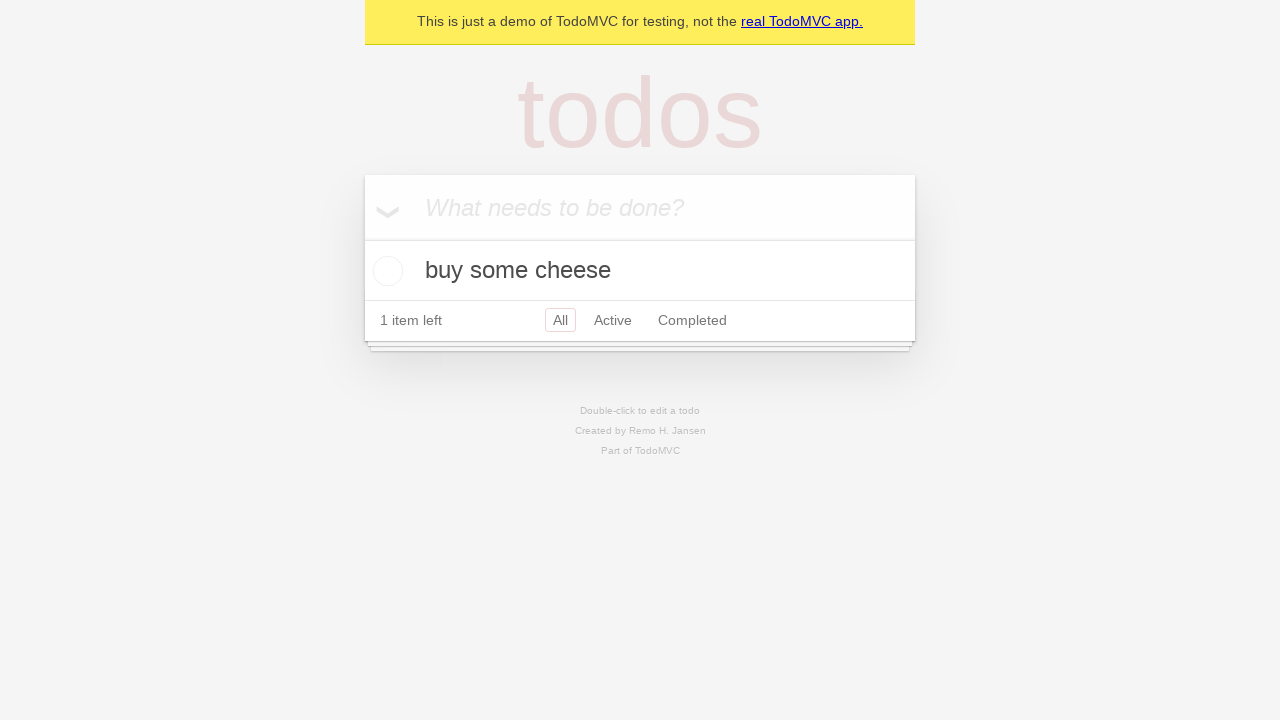

Filled input field with second todo 'feed the cat' on internal:attr=[placeholder="What needs to be done?"i]
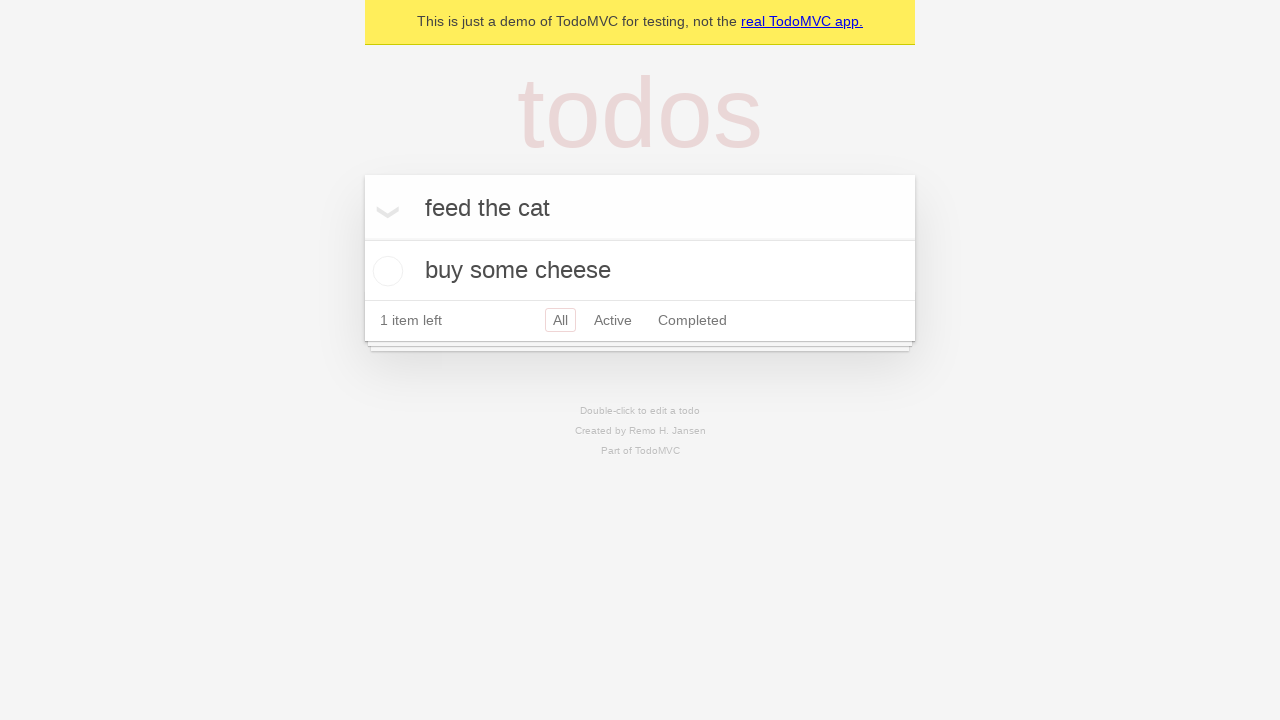

Pressed Enter to add second todo item on internal:attr=[placeholder="What needs to be done?"i]
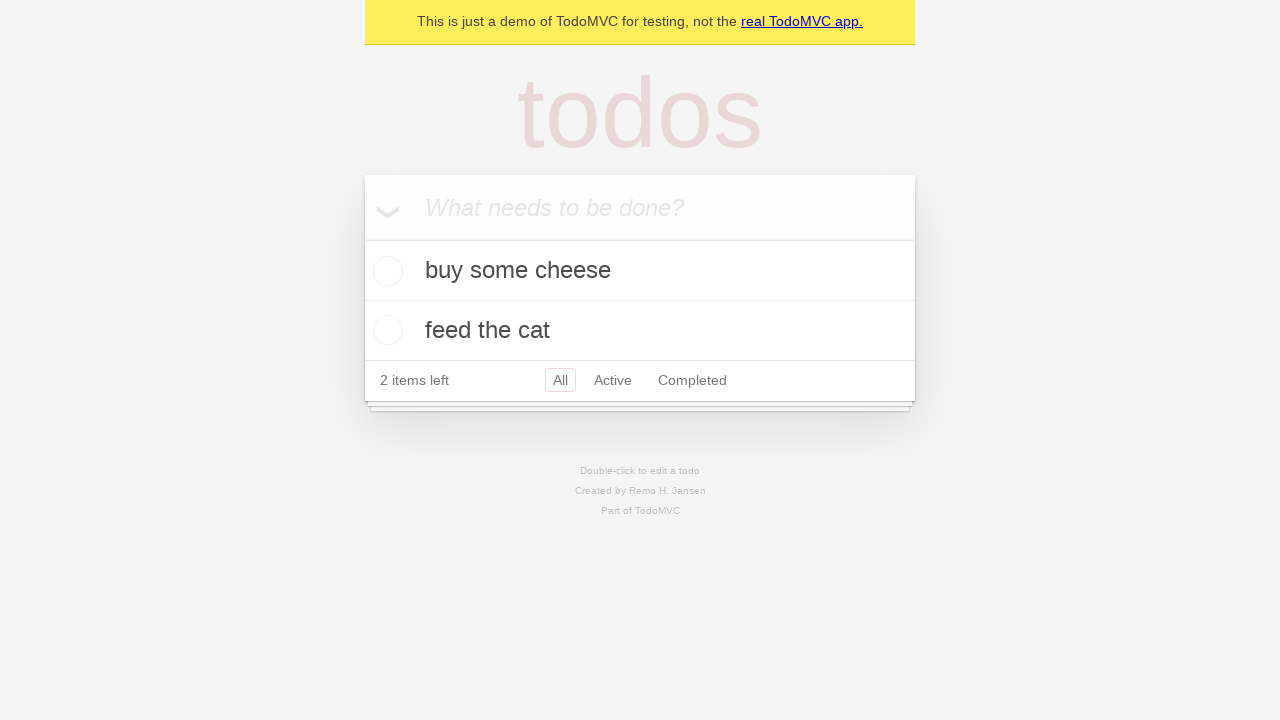

Filled input field with third todo 'book a doctors appointment' on internal:attr=[placeholder="What needs to be done?"i]
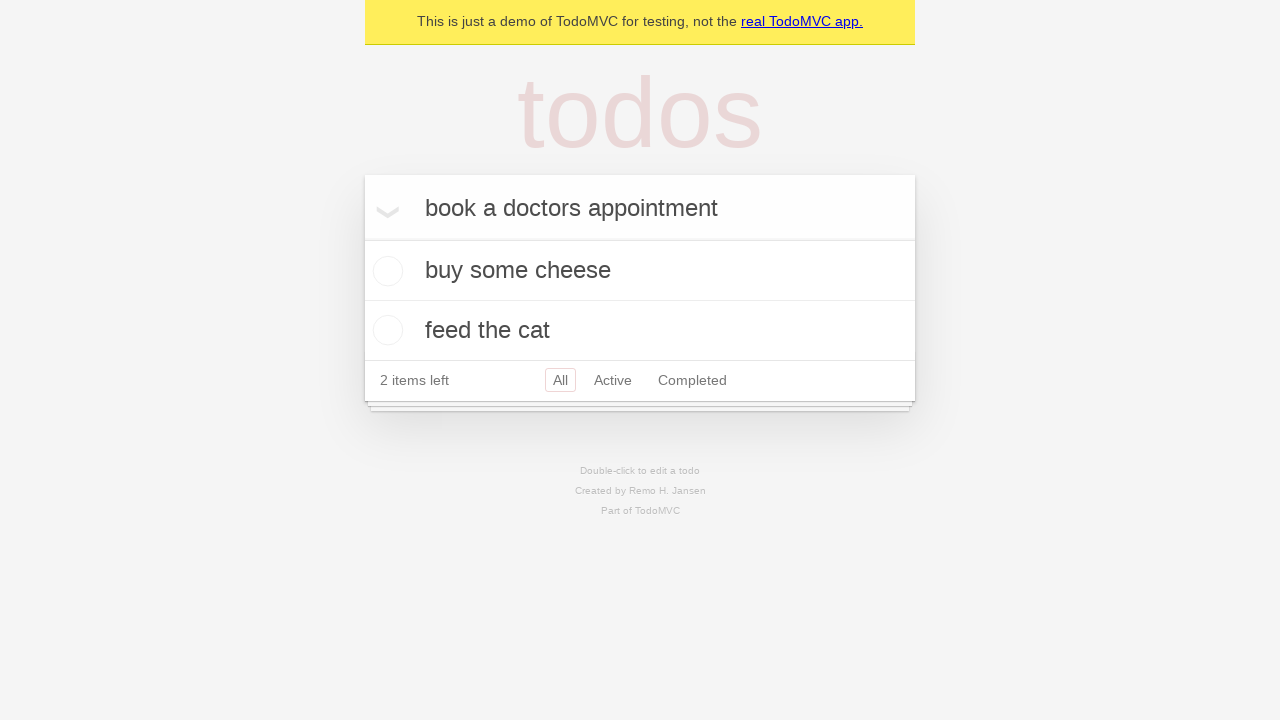

Pressed Enter to add third todo item on internal:attr=[placeholder="What needs to be done?"i]
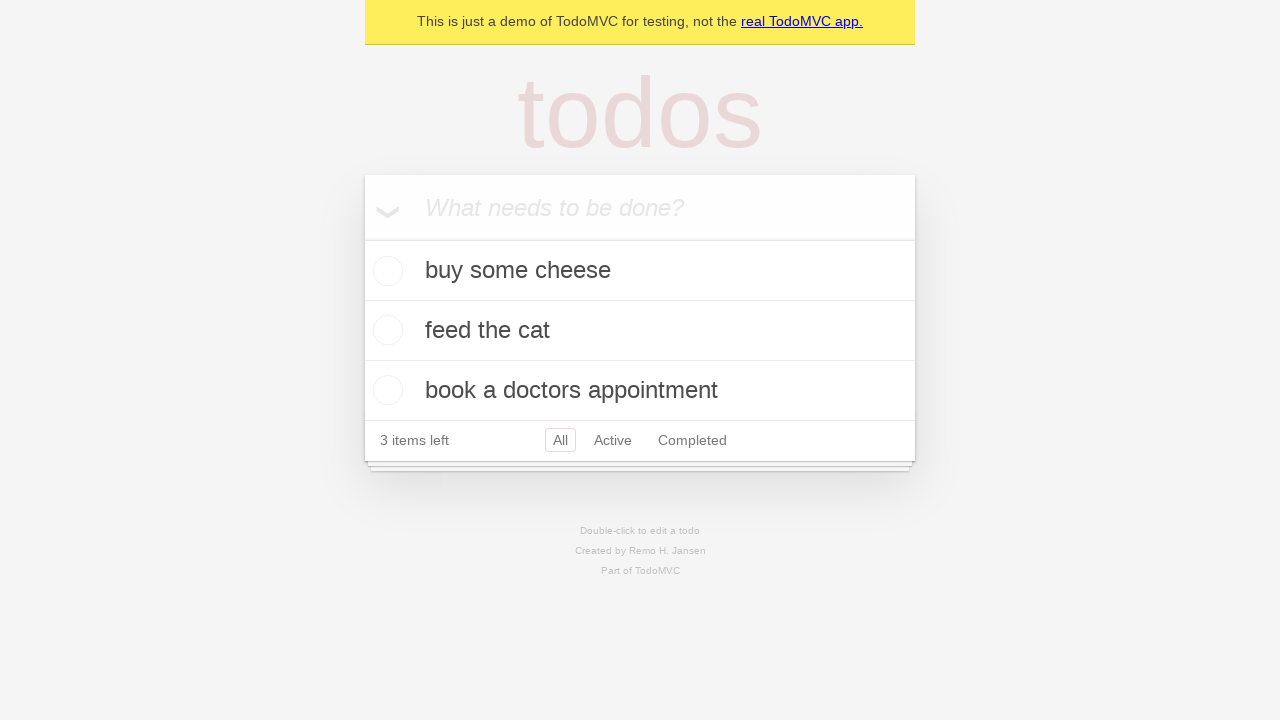

Clicked 'Mark all as complete' checkbox to mark all todos as completed at (362, 238) on internal:label="Mark all as complete"i
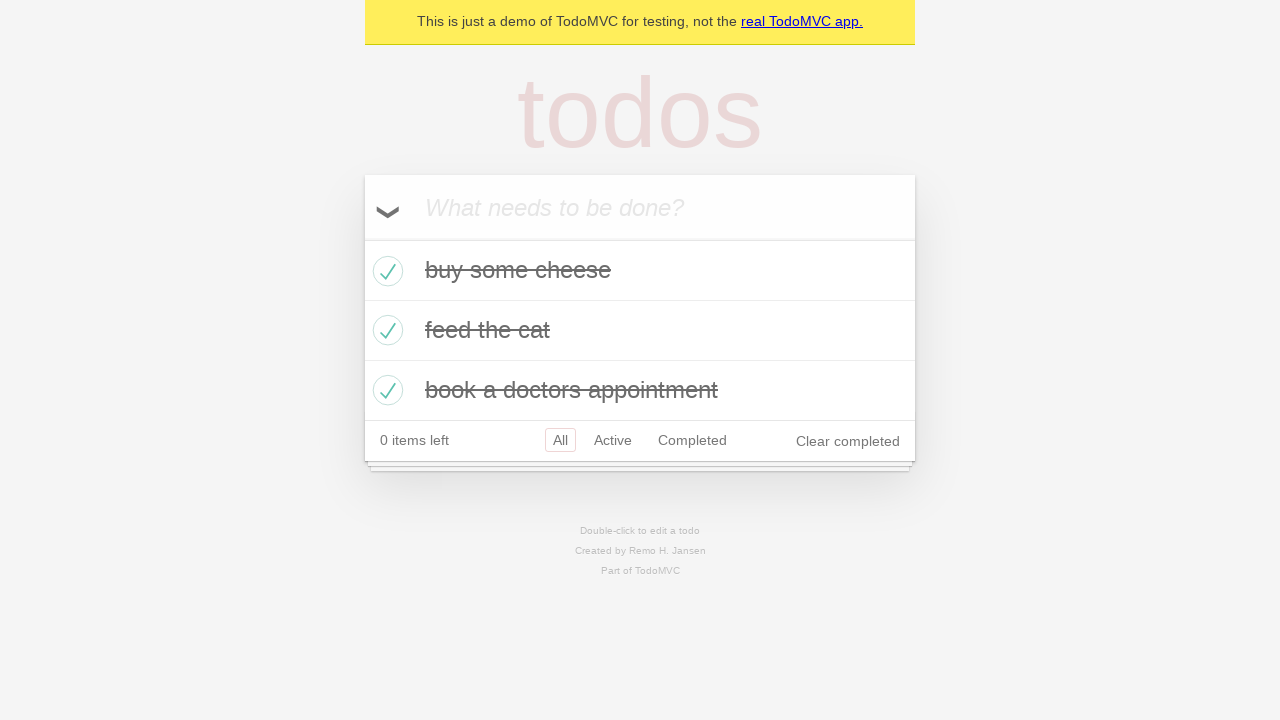

Verified all todo items are marked as completed
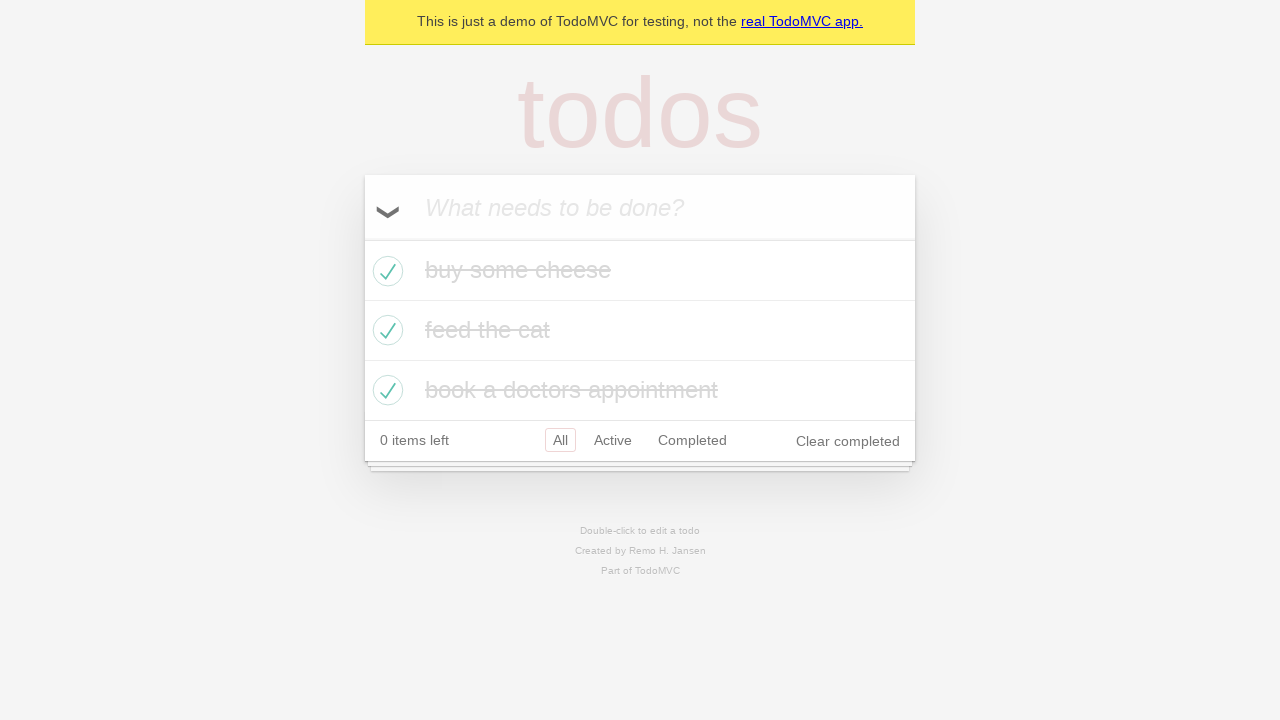

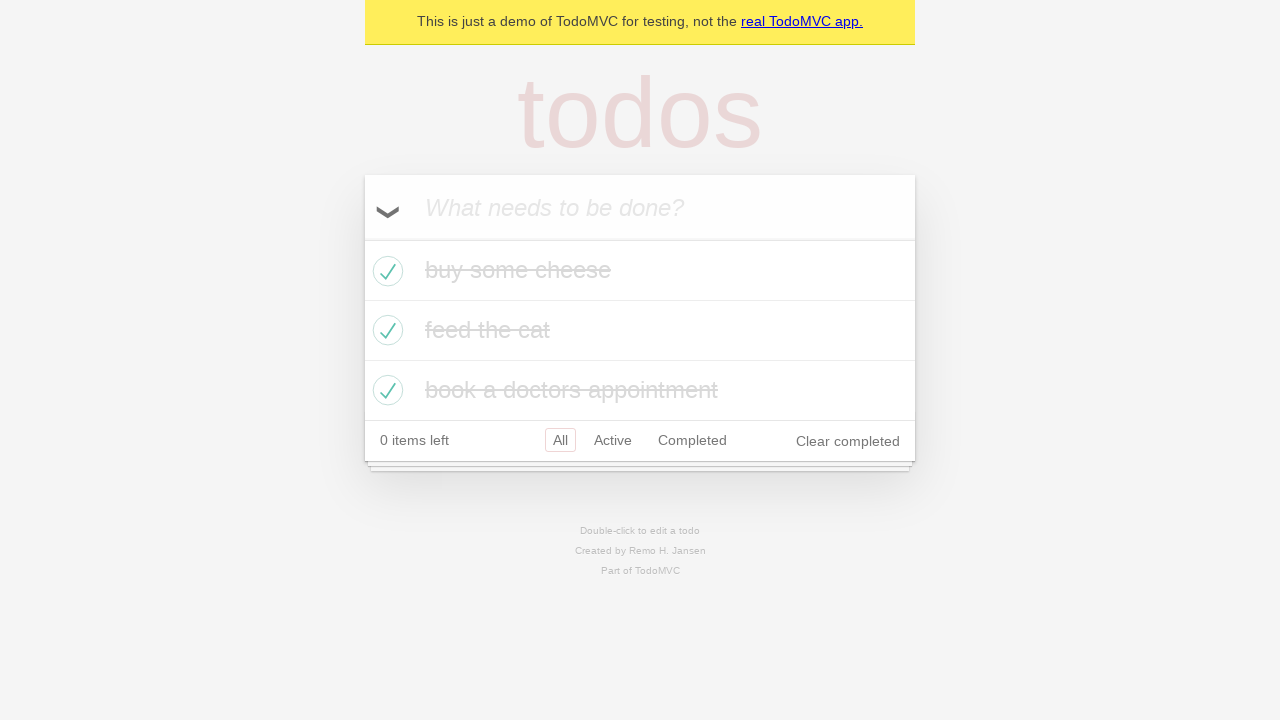